Creates a new paste on Pastebin by filling in text content, setting expiration to 10 minutes, adding a title, and submitting the form

Starting URL: https://pastebin.com/

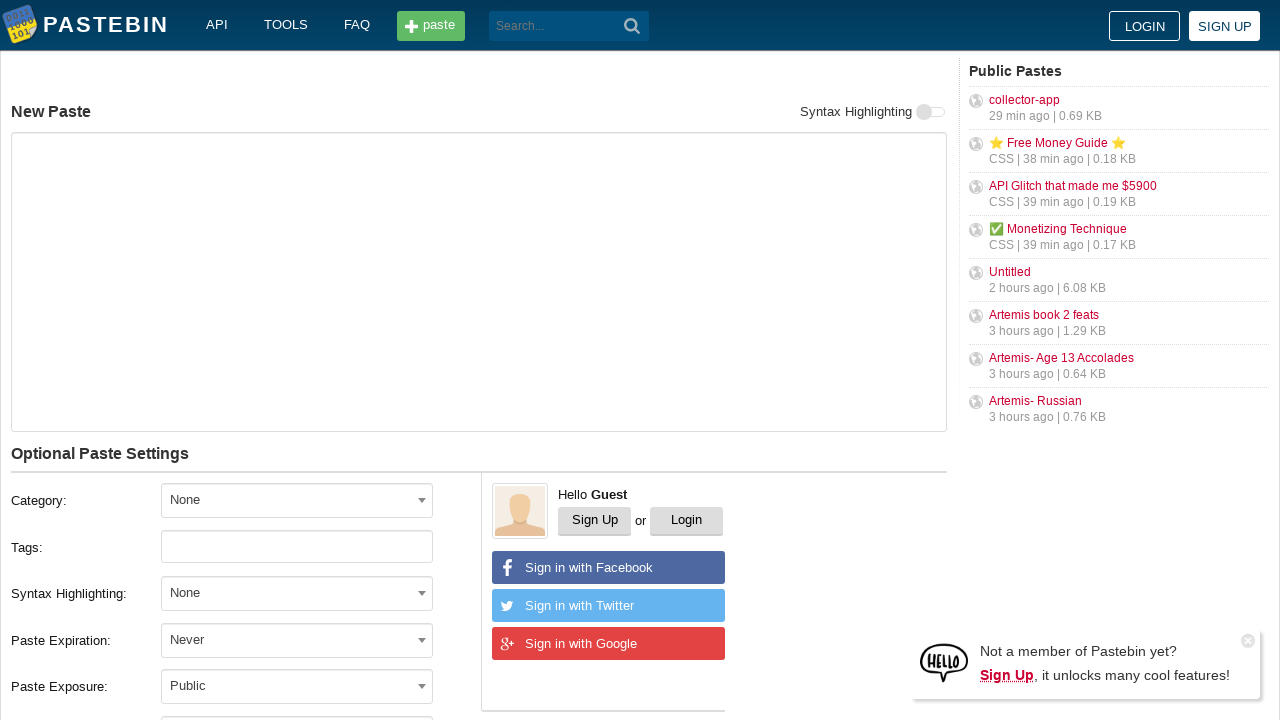

Cleared the text field on xpath=//*[@id='postform-text' and @name='PostForm[text]']
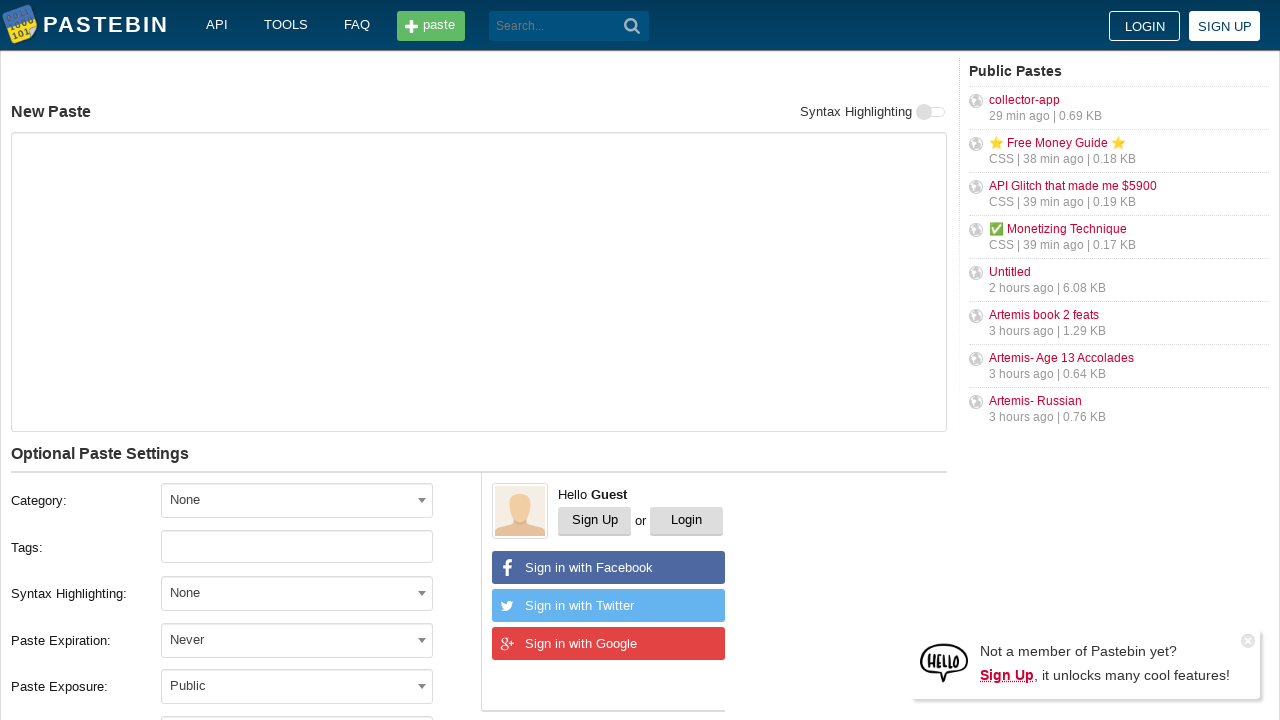

Filled text field with paste content on xpath=//*[@id='postform-text' and @name='PostForm[text]']
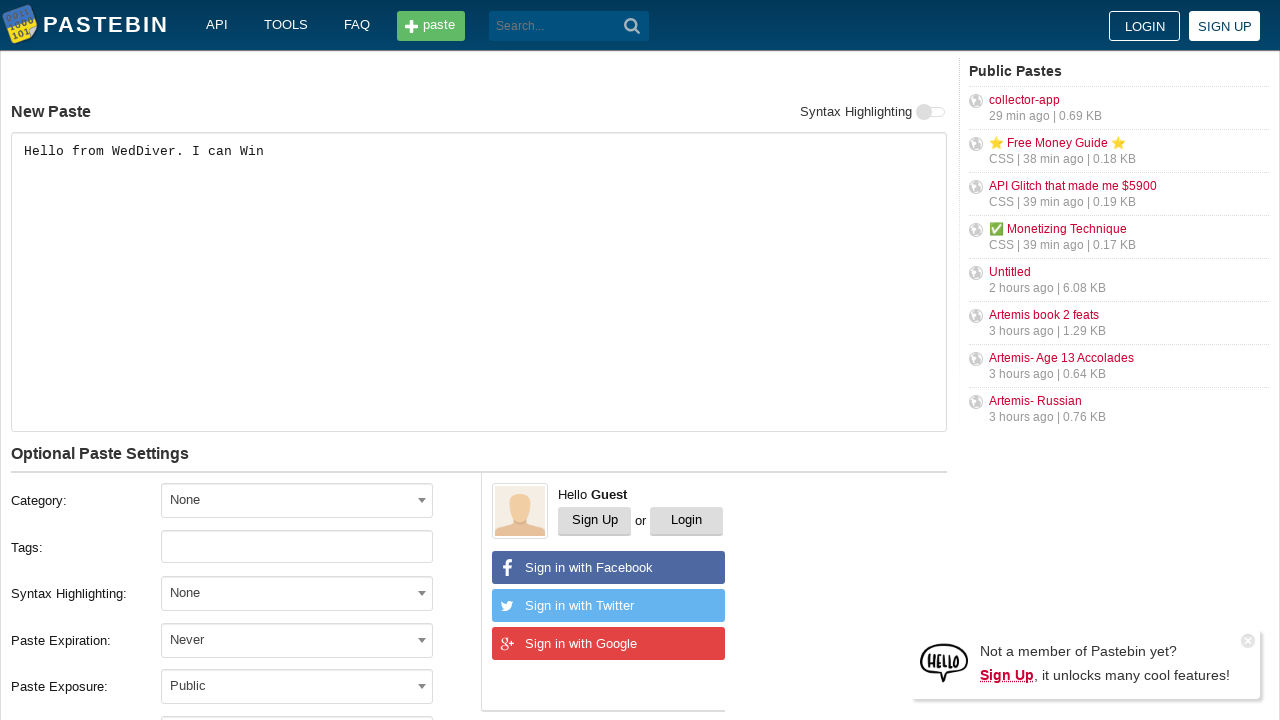

Clicked on expiration dropdown at (297, 640) on #select2-postform-expiration-container
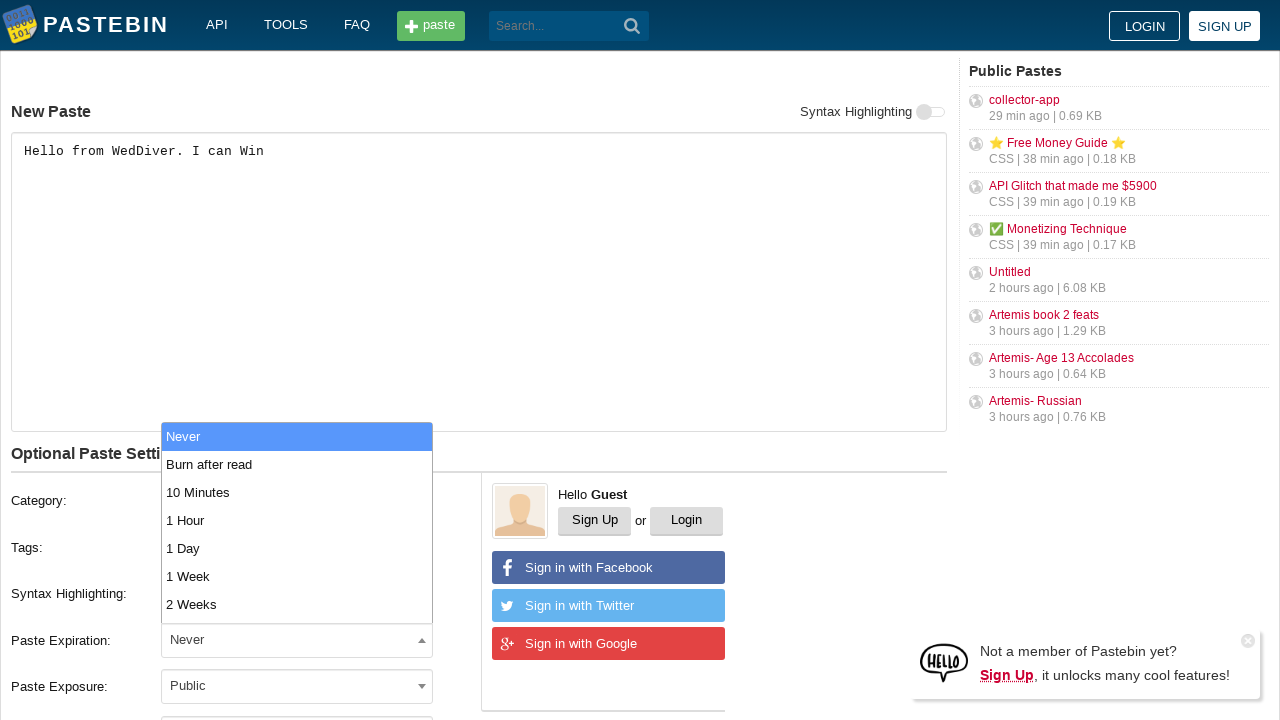

Selected '10 Minutes' from expiration dropdown at (297, 492) on xpath=//li[contains(text(),'10 Minutes')]
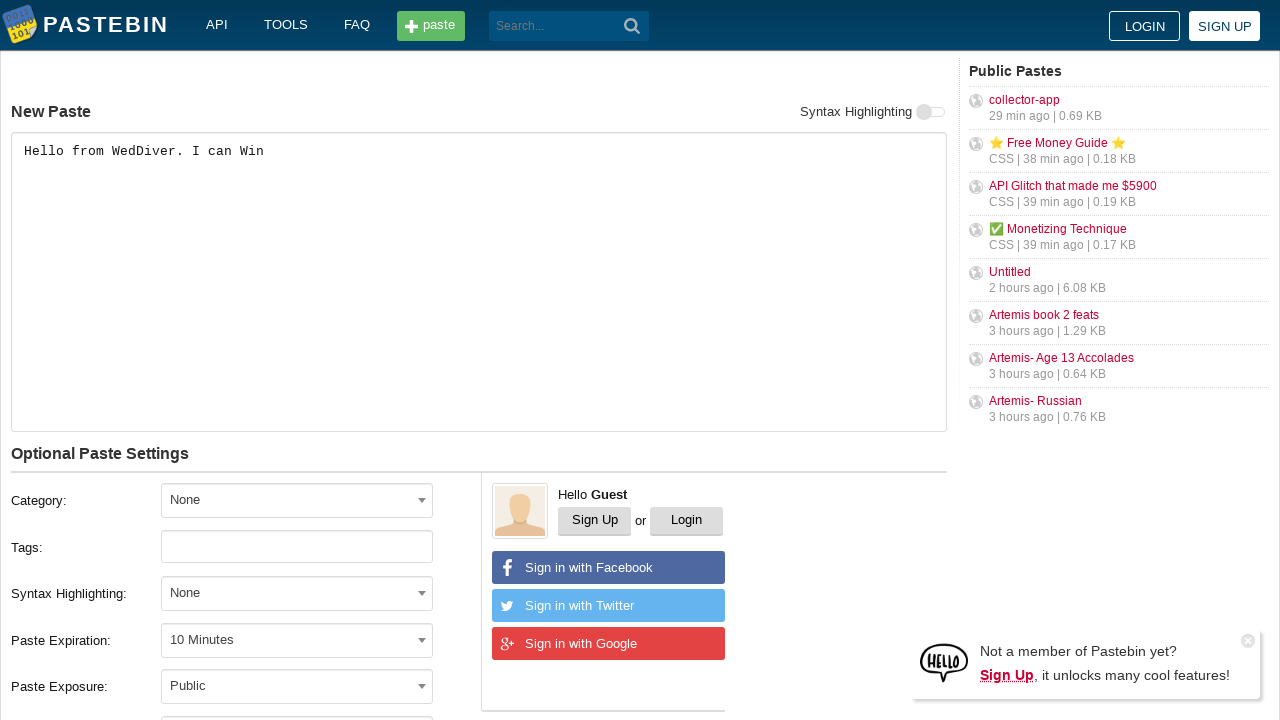

Filled paste title field with 'helloweb' on #postform-name
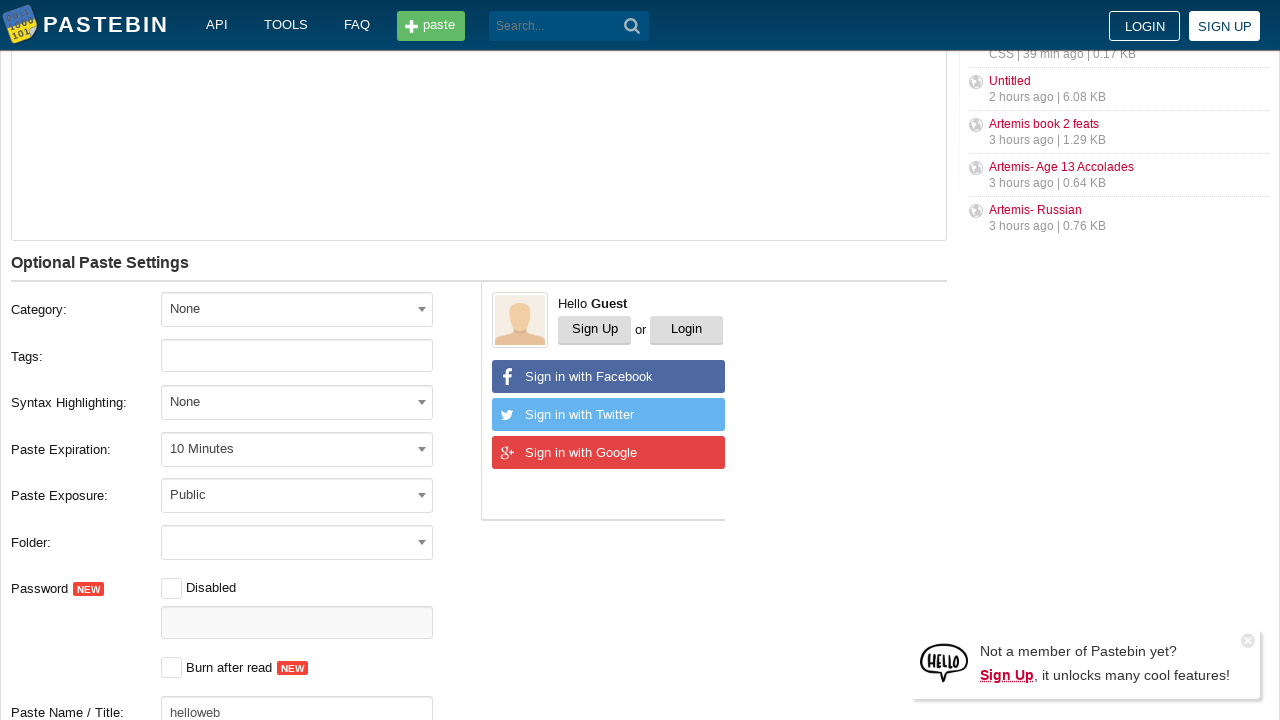

Submitted the paste creation form at (632, 26) on xpath=//*[@type='submit']
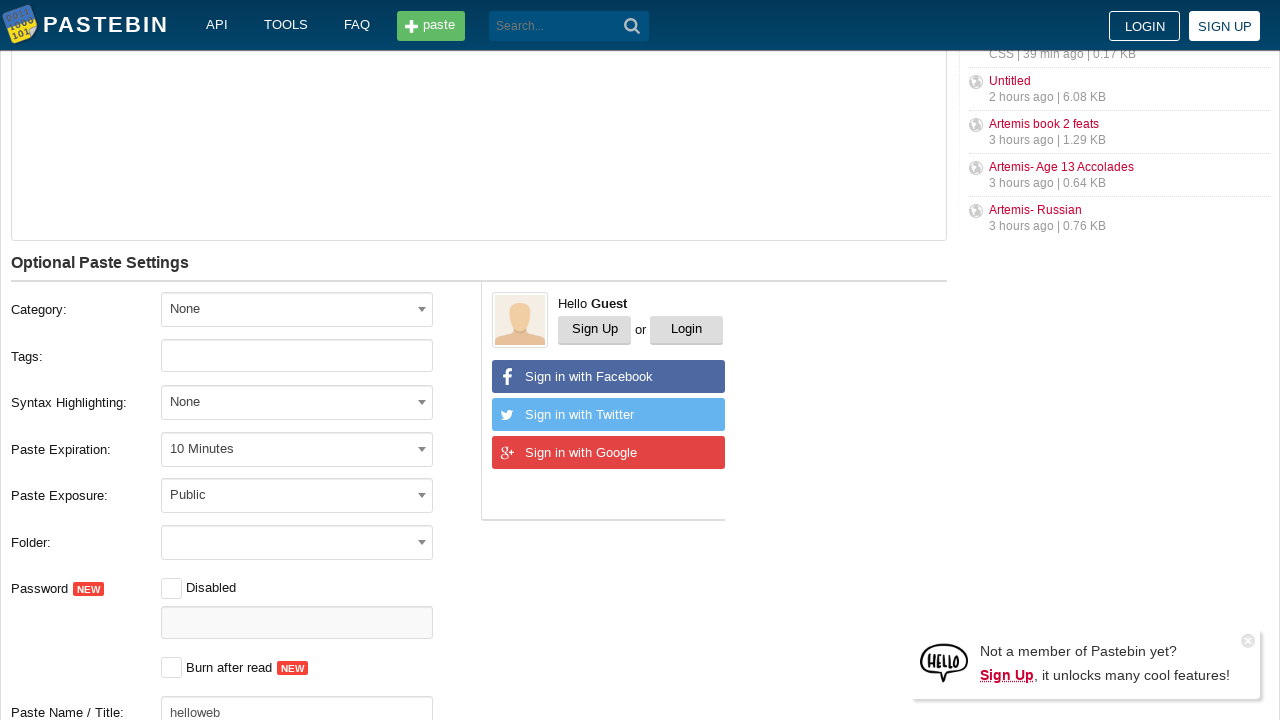

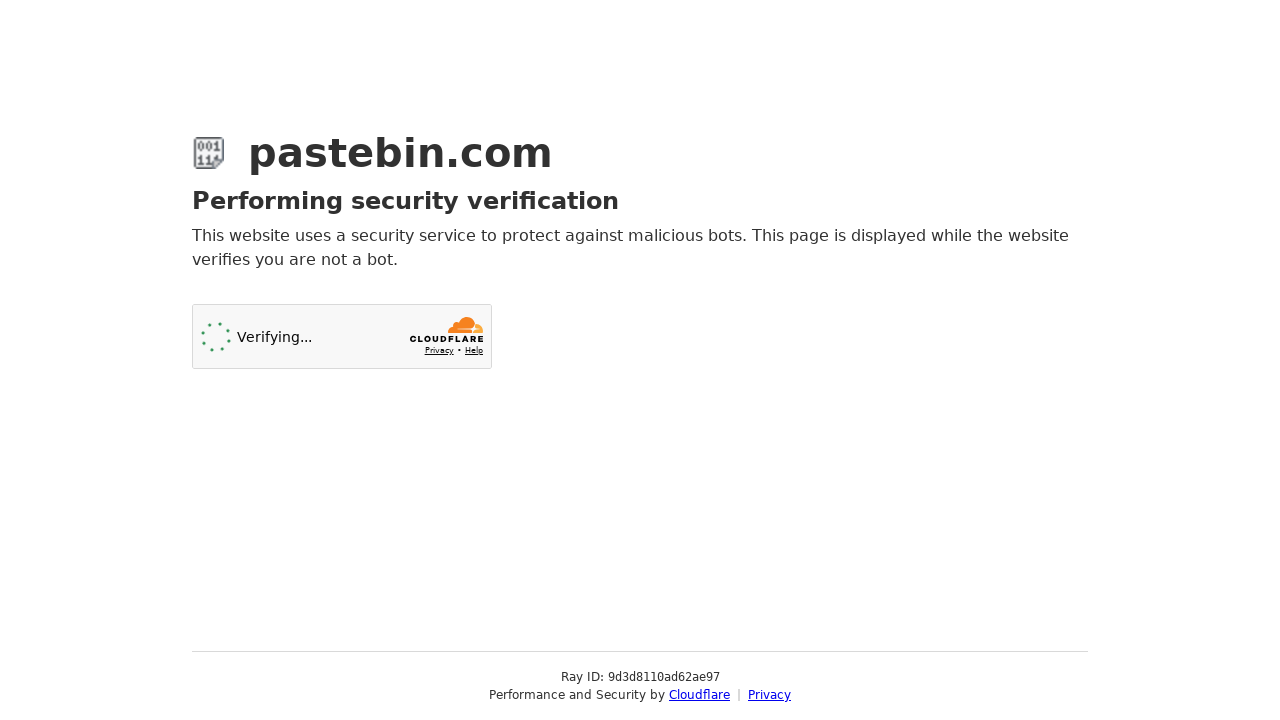